Navigates to NYC rental history website and clicks on the search element

Starting URL: https://nycrentalhistory.rcdis.co/

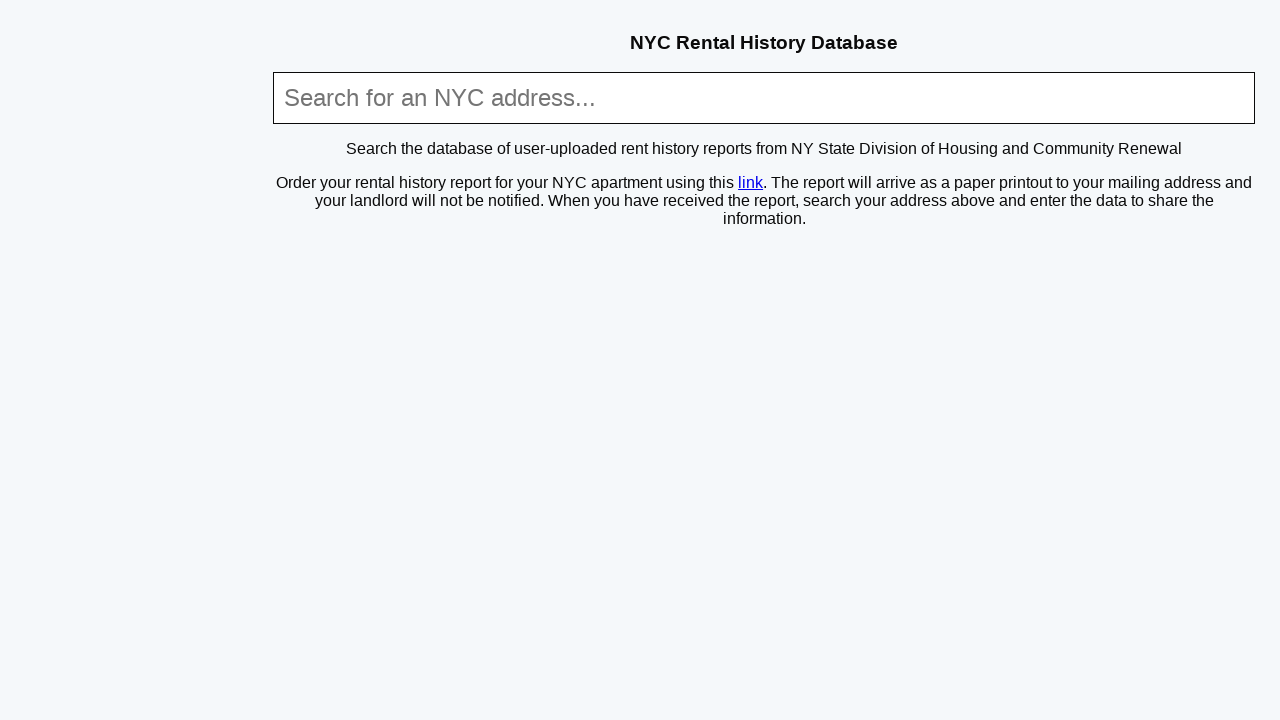

Navigated to NYC rental history website
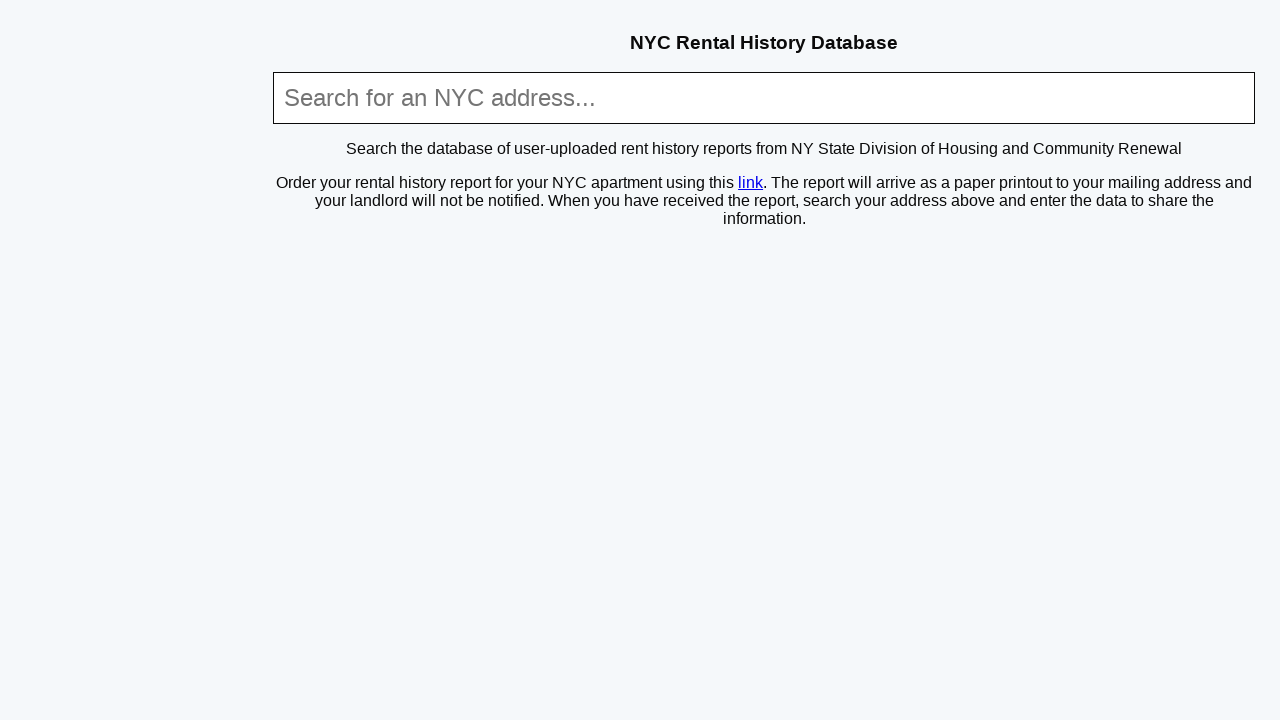

Clicked on the search element at (764, 98) on #search
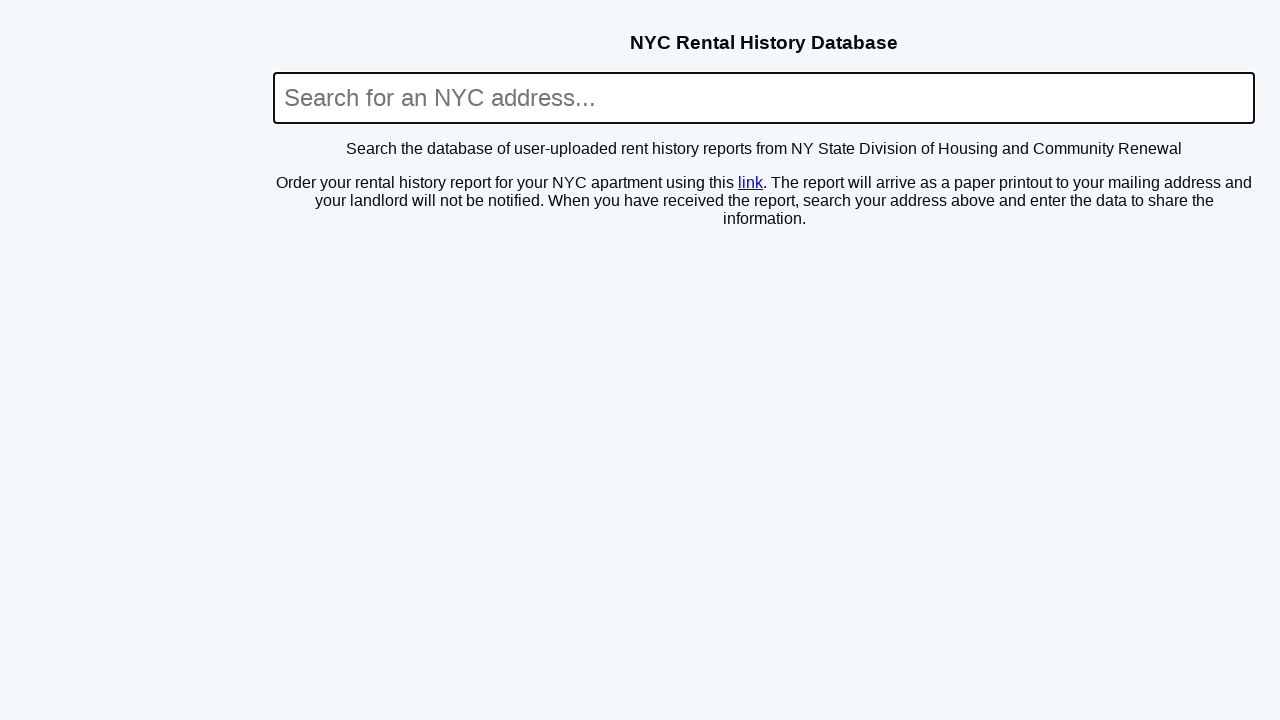

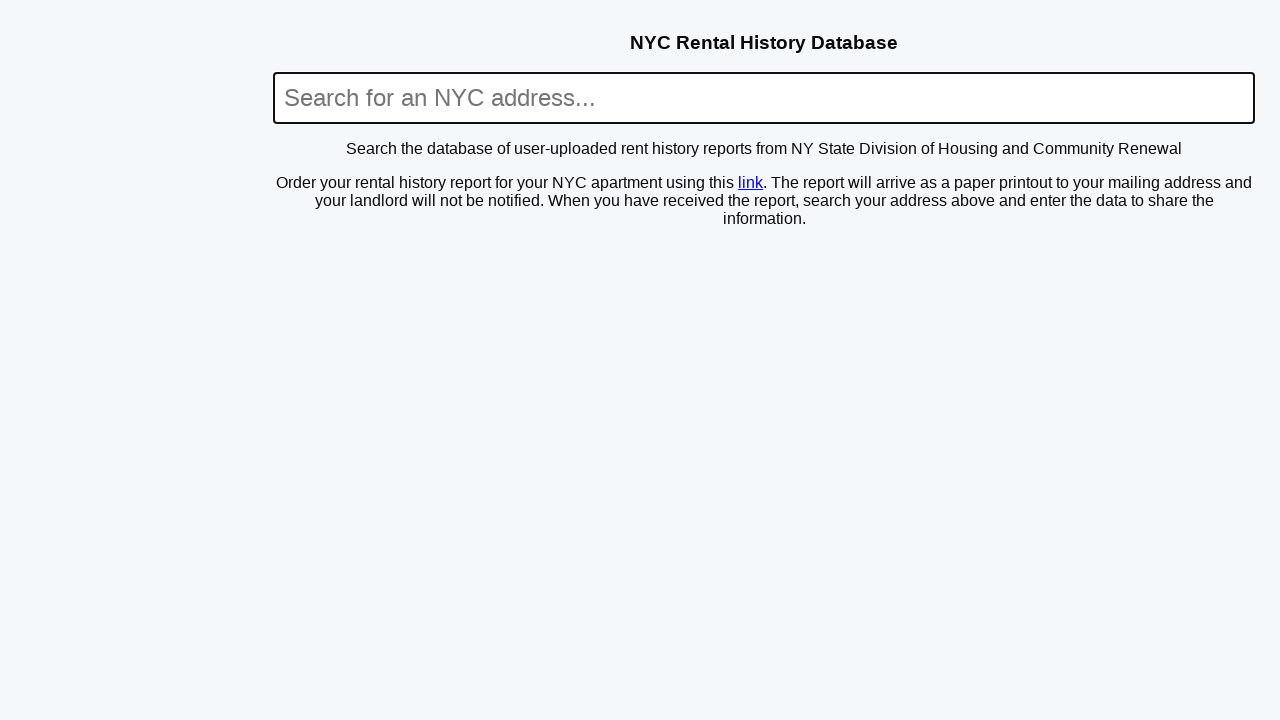